Tests browser forward button functionality by clicking a link, going back, then going forward

Starting URL: https://www.selenium.dev/selenium/web/mouse_interaction.html

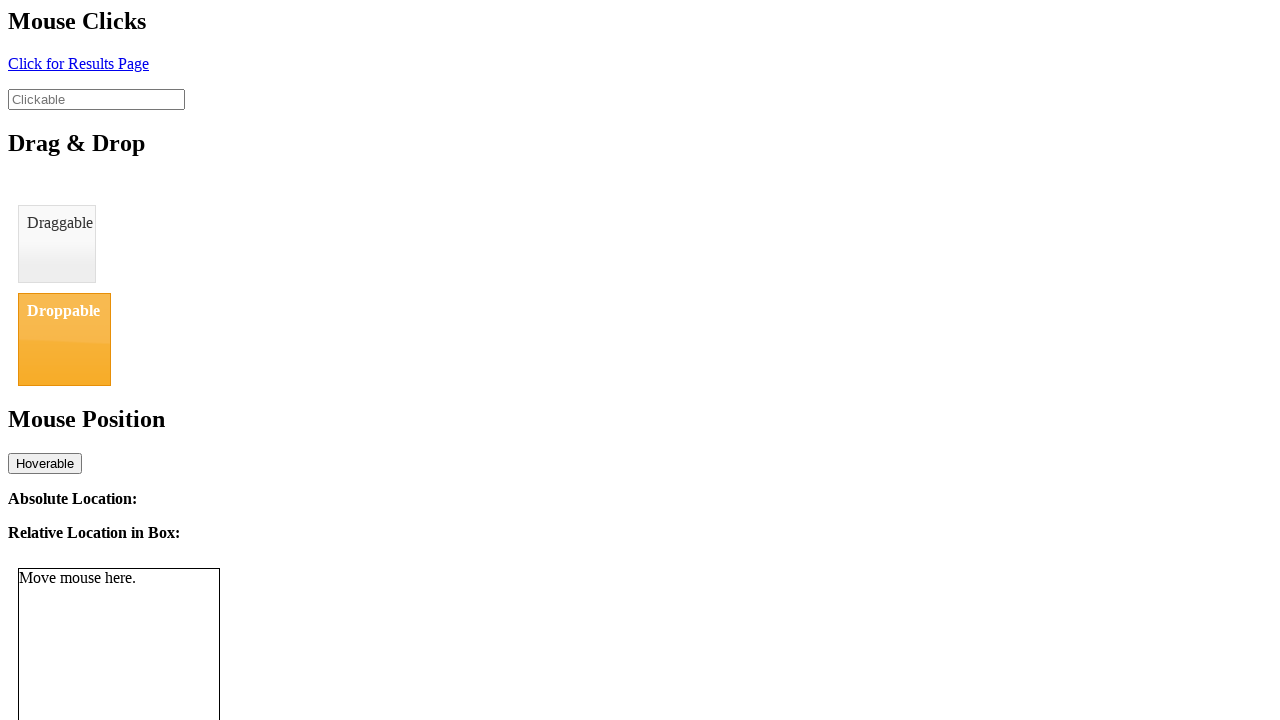

Clicked link to navigate to result page at (78, 63) on #click
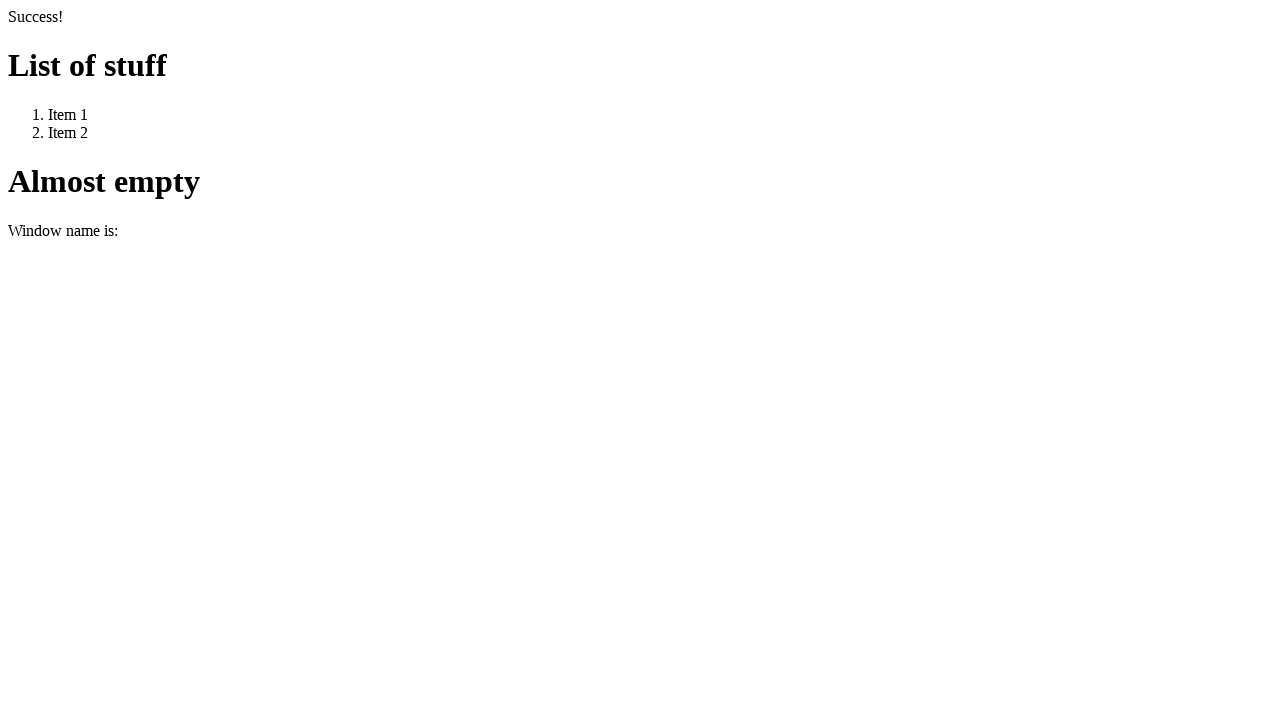

Navigated back using browser back button
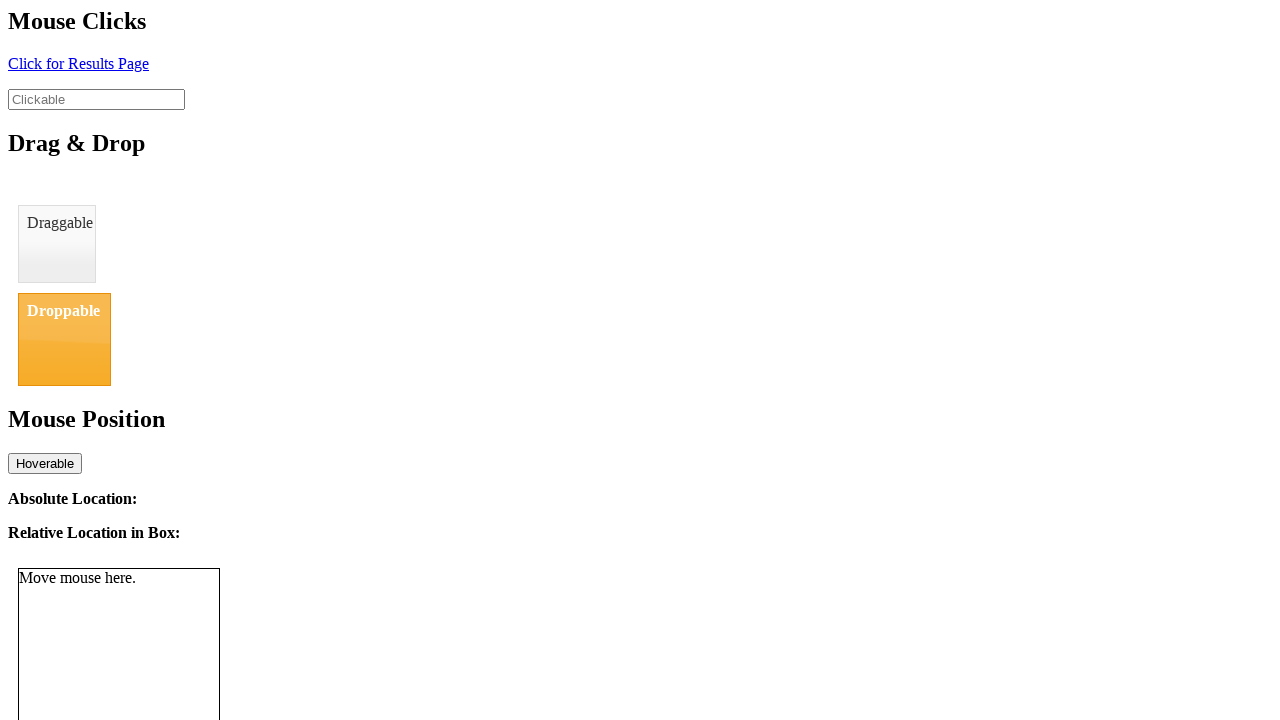

Navigated forward using browser forward button
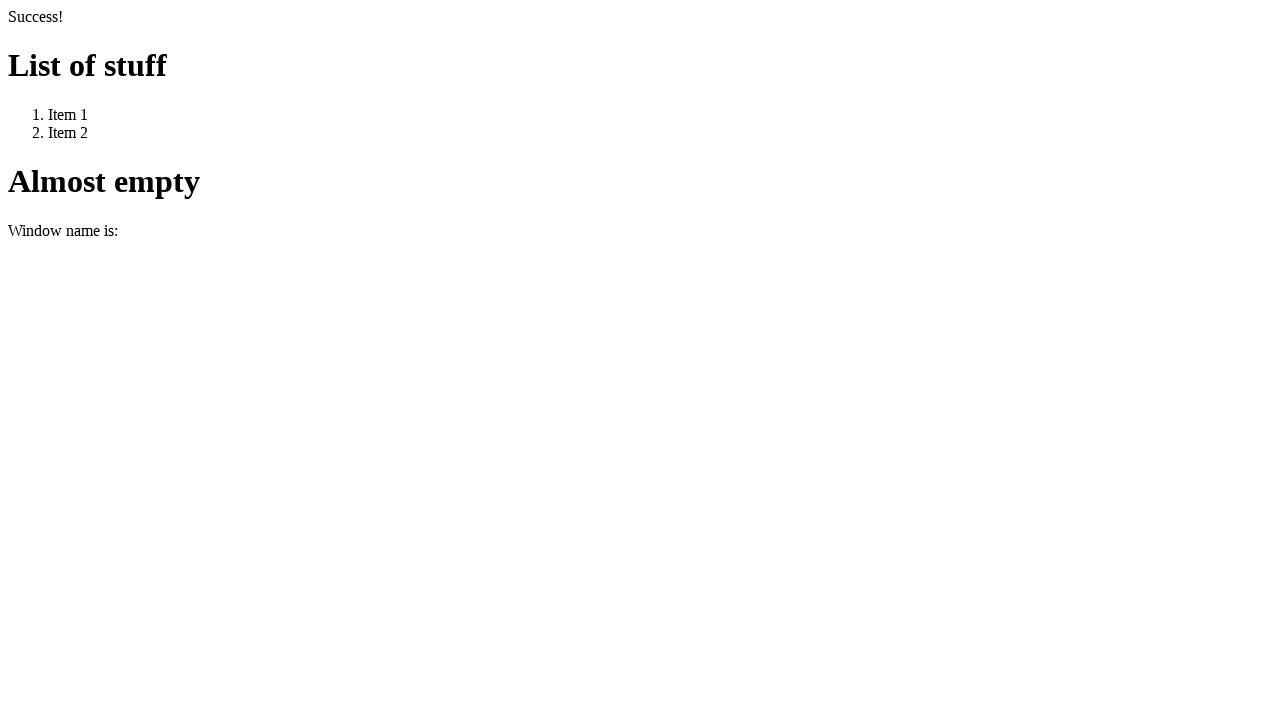

Verified we're on the result page after forward navigation
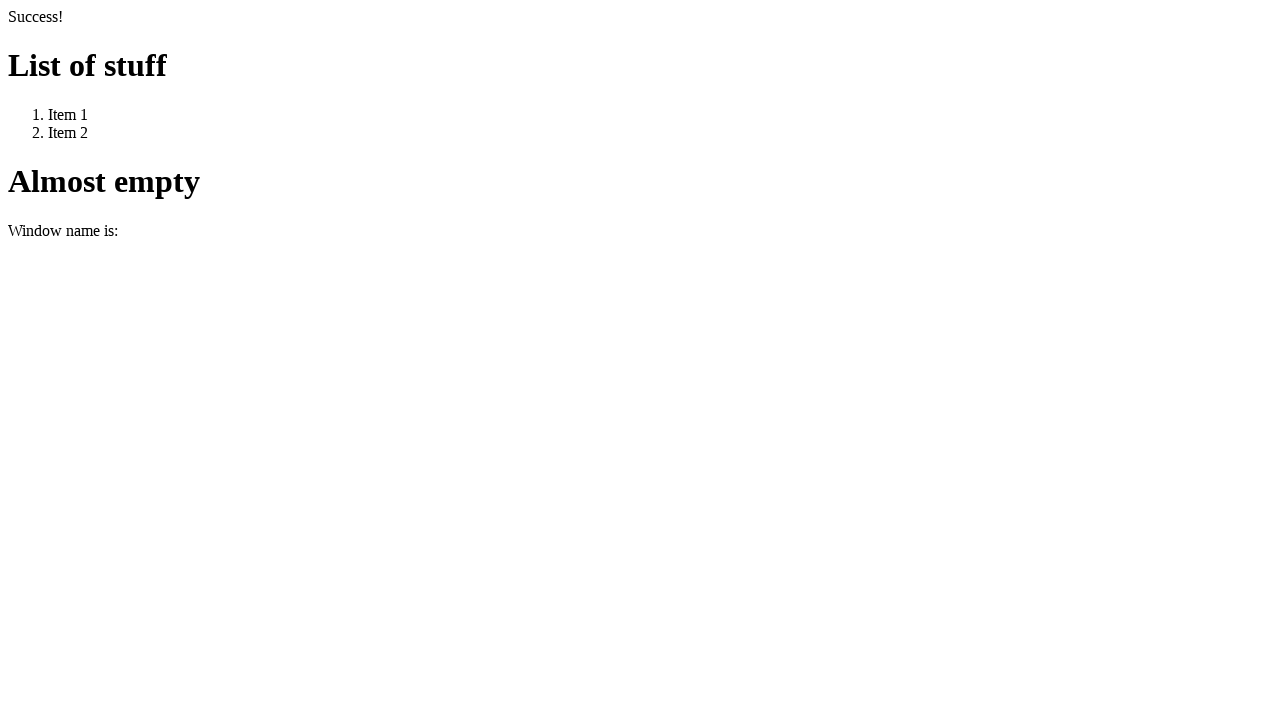

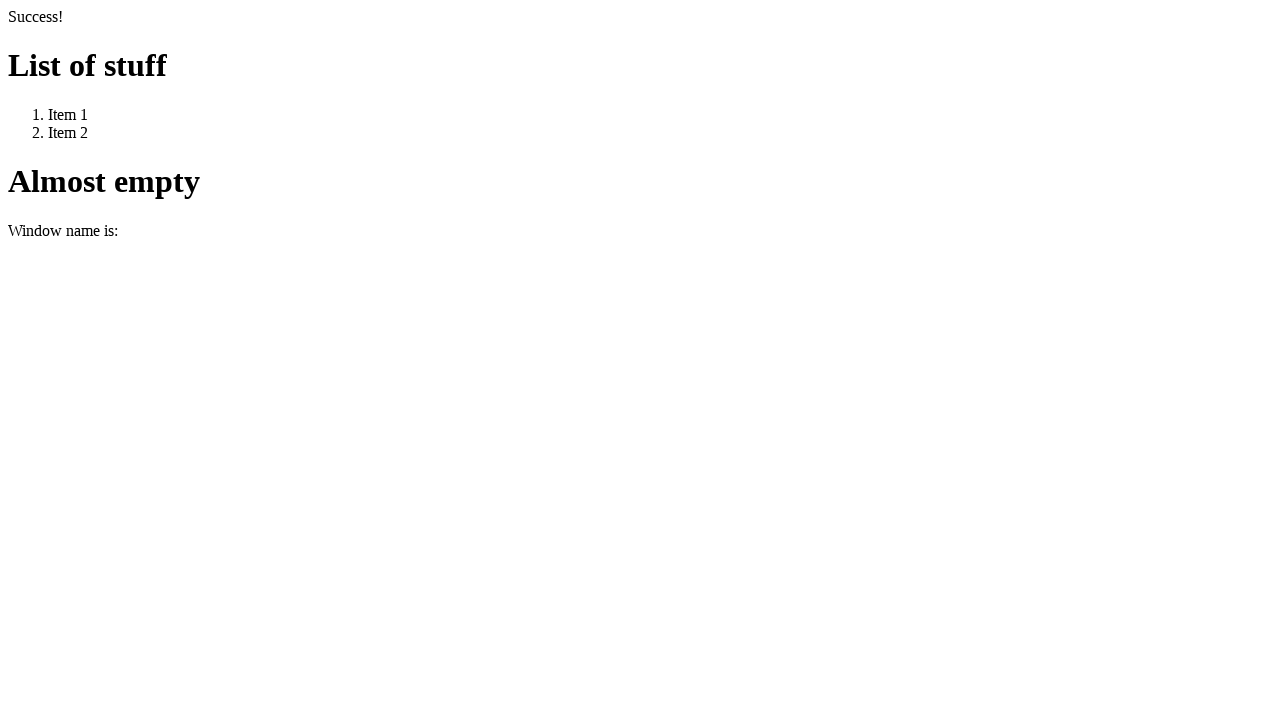